Navigates to GreensTech selenium course content page, expands the interview questions section, and performs a right-click action on the CTS Interview Question link to open it in a new tab

Starting URL: http://greenstech.in/selenium-course-content.html

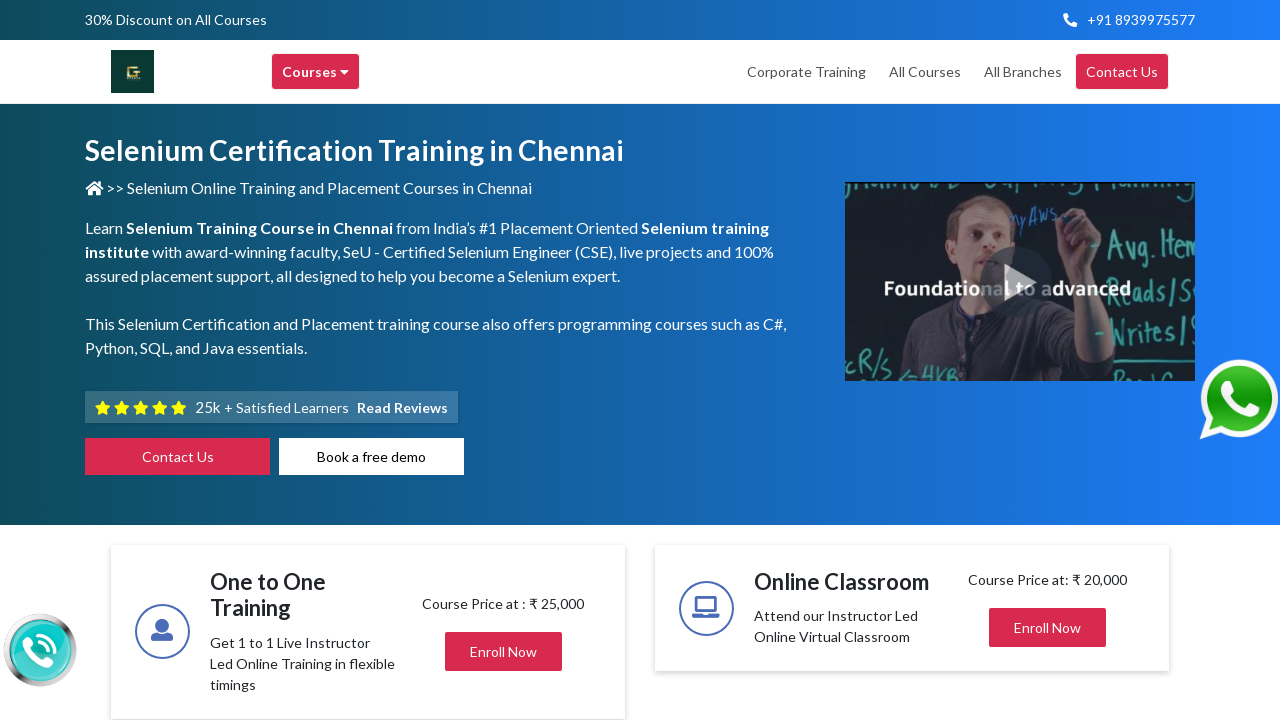

Clicked on the interview questions section to expand it at (1048, 361) on #heading20
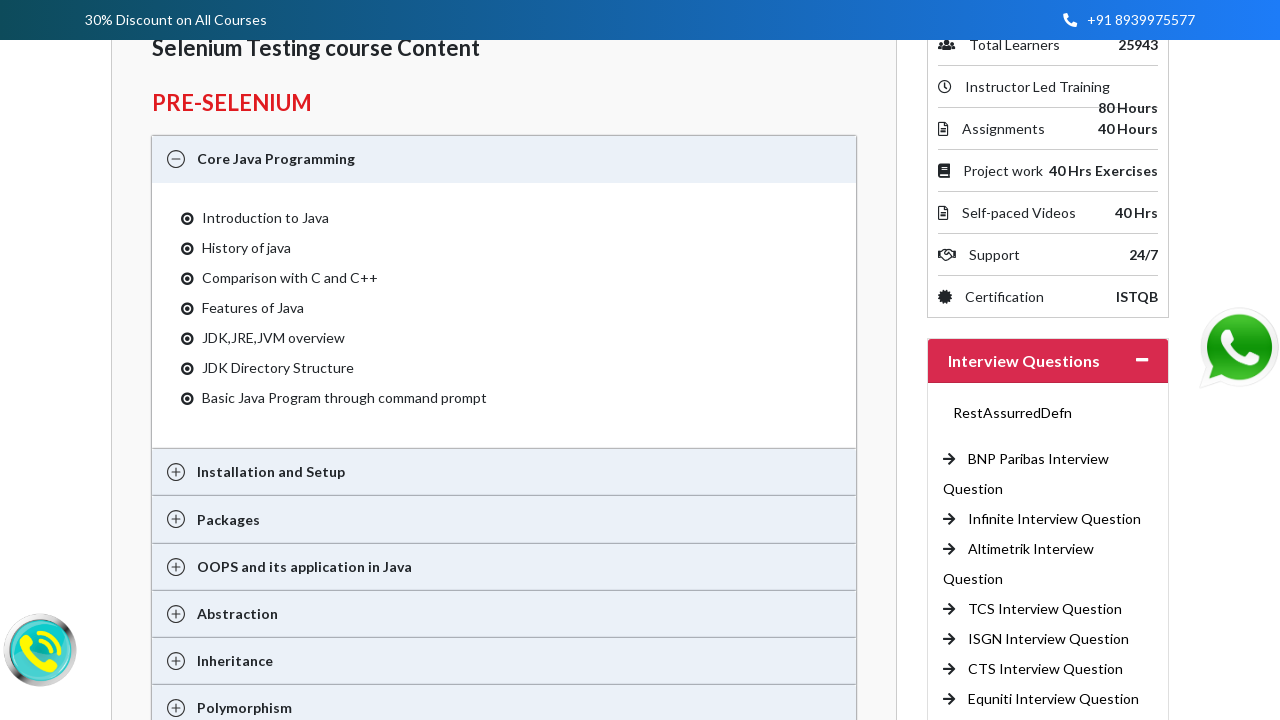

Right-clicked on the CTS Interview Question link to open context menu at (1046, 669) on //a[text()='CTS Interview Question ']
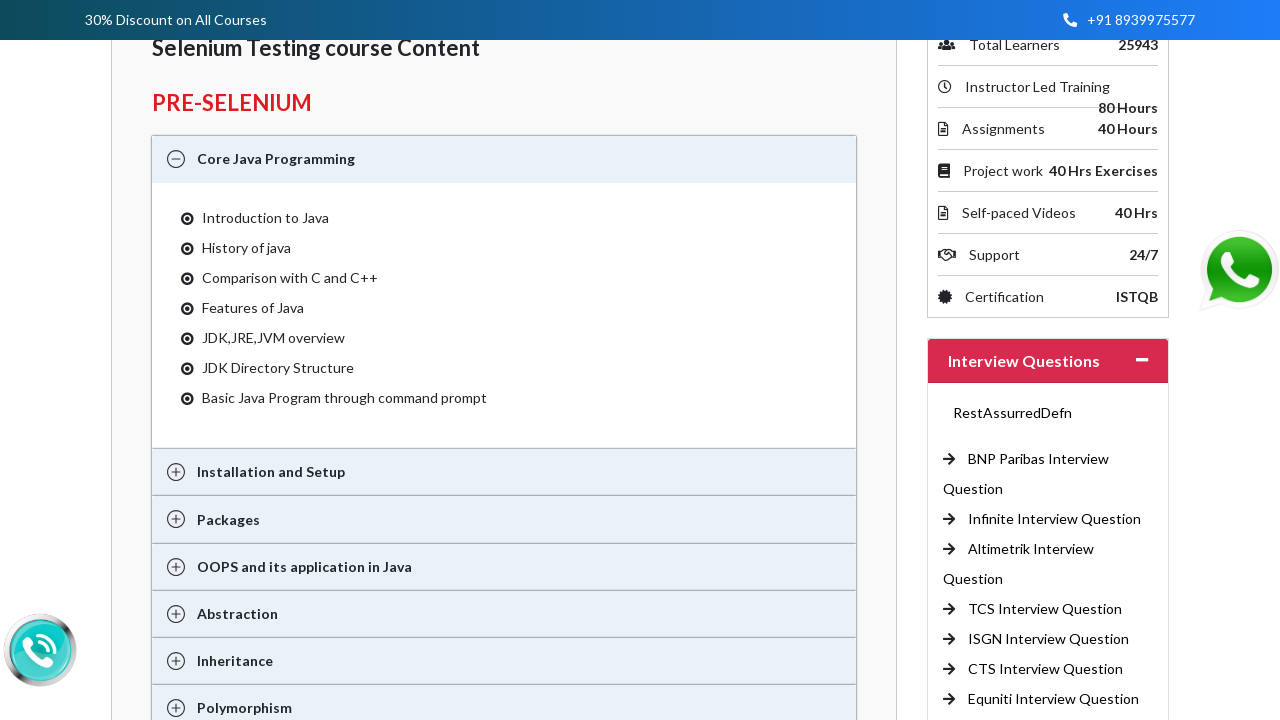

Pressed down arrow key to navigate context menu
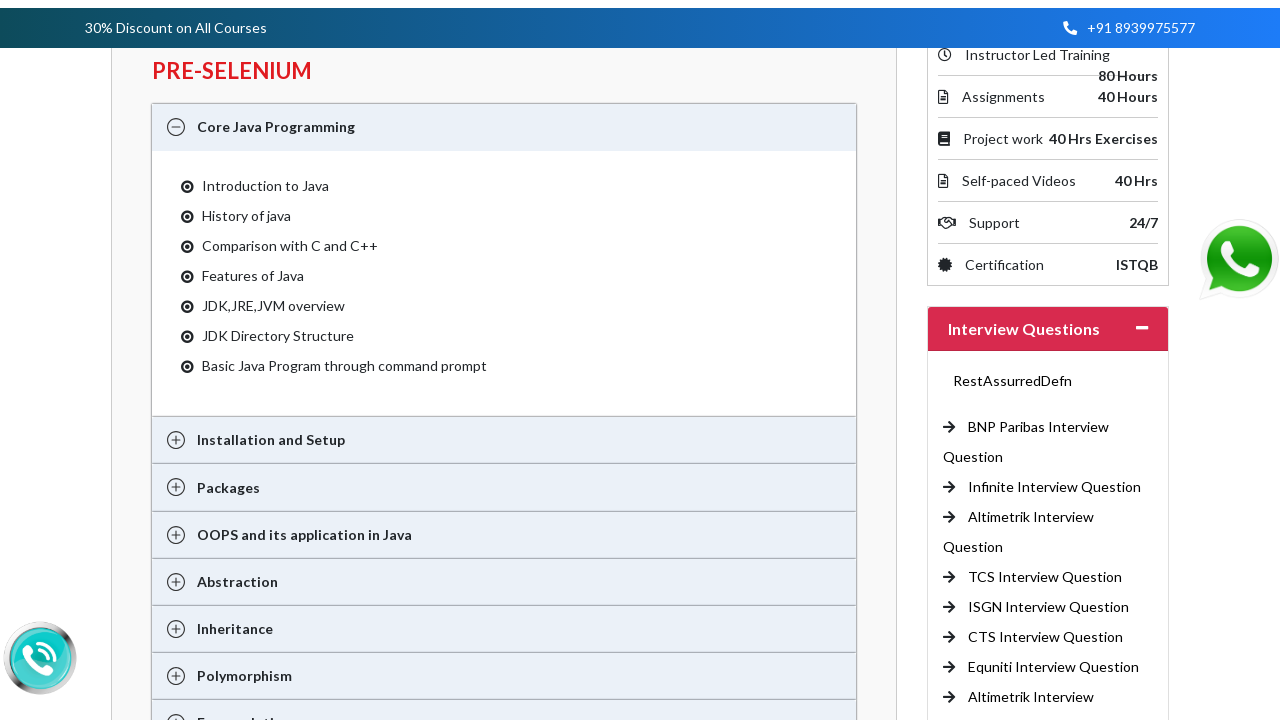

Pressed enter to open CTS Interview Question link in new tab
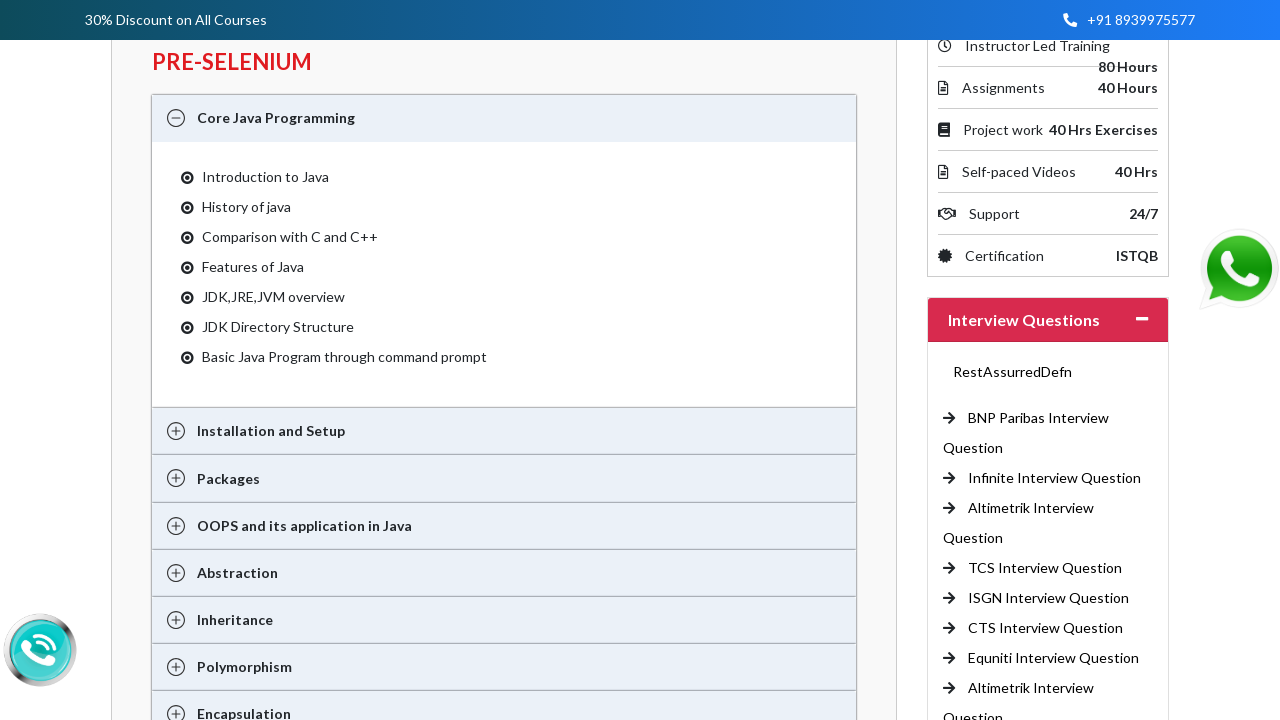

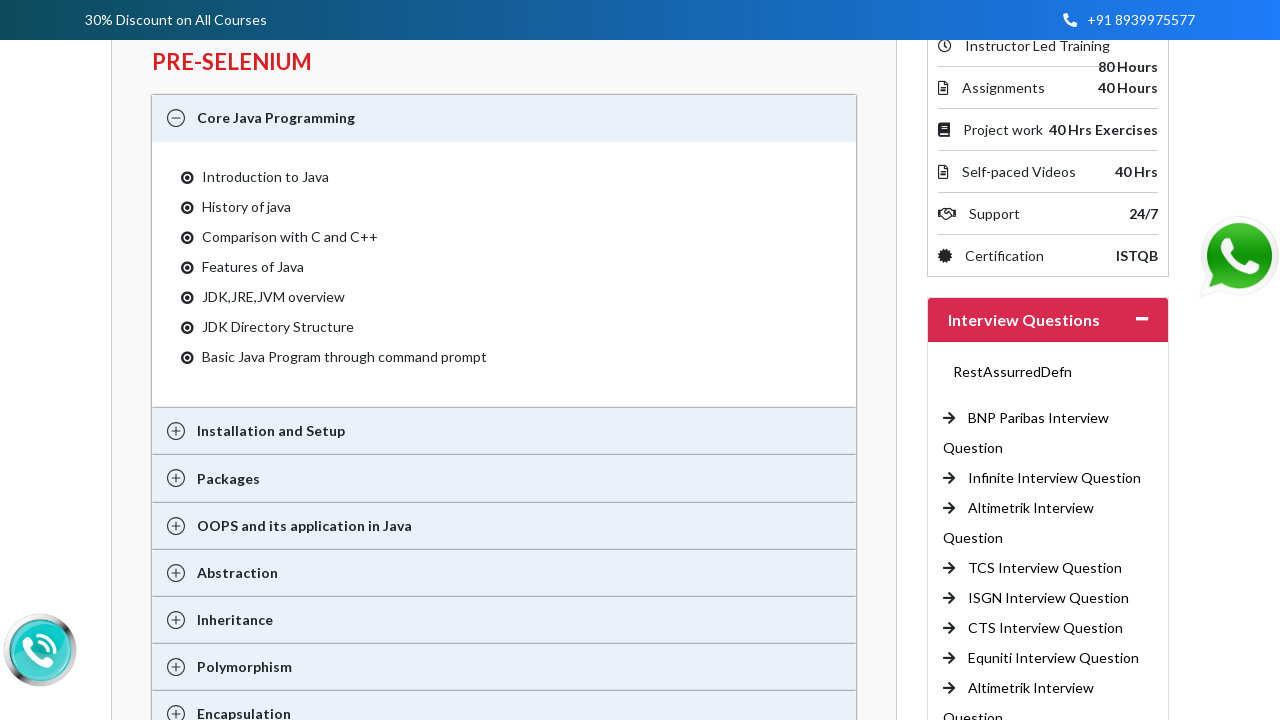